Tests that canceled changes to an employee's name do not persist

Starting URL: https://devmountain-qa.github.io/employee-manager/1.2_Version/index.html

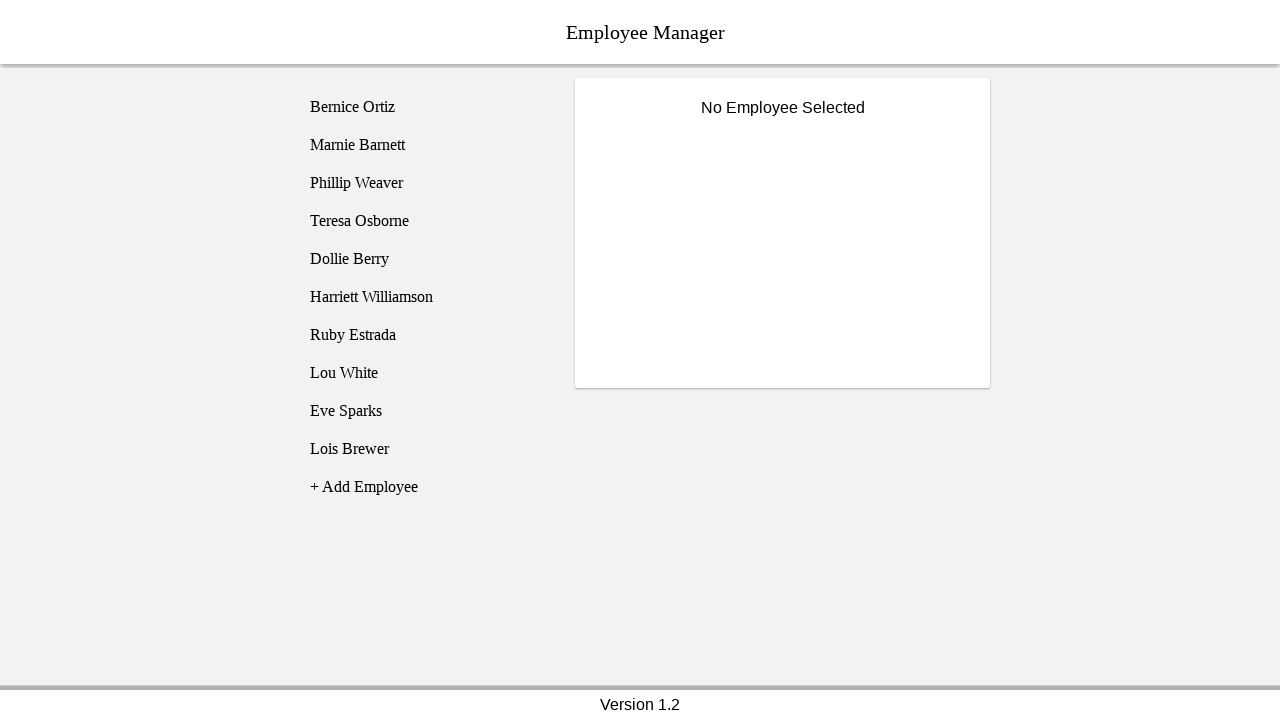

Clicked on Phillip Weaver from the employee list at (425, 183) on [name='employee3']
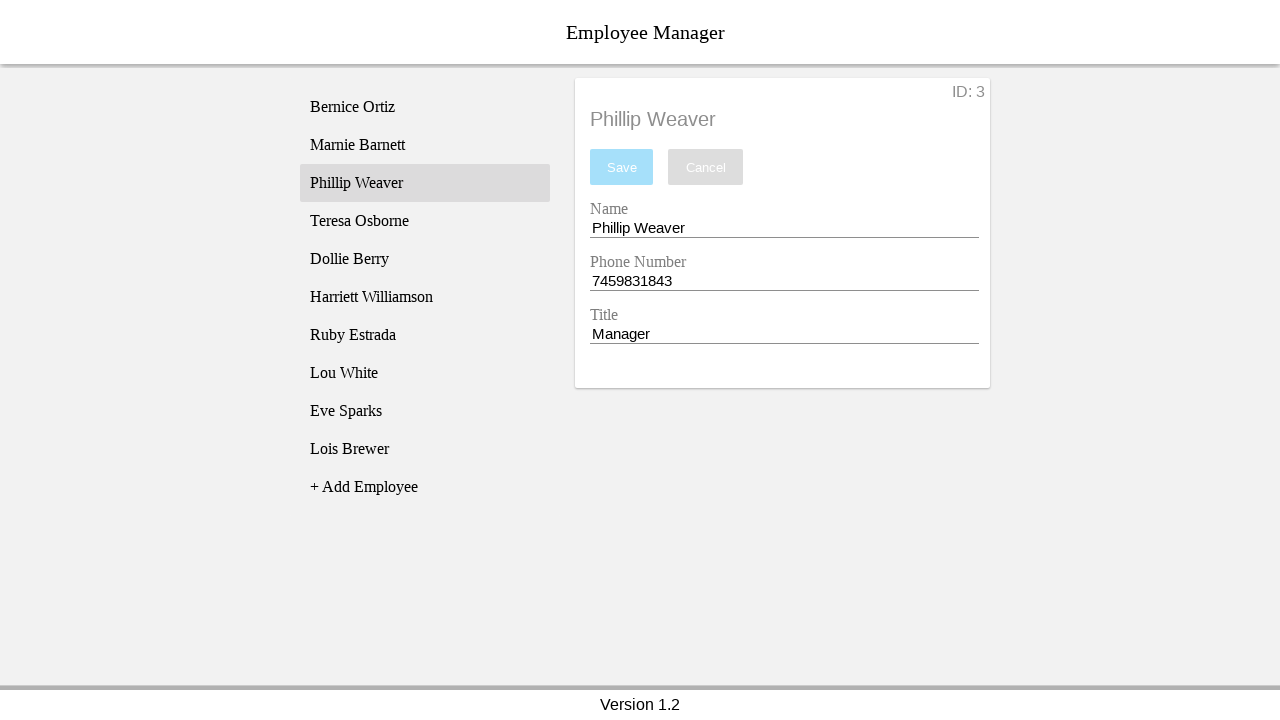

Employee card loaded and became visible
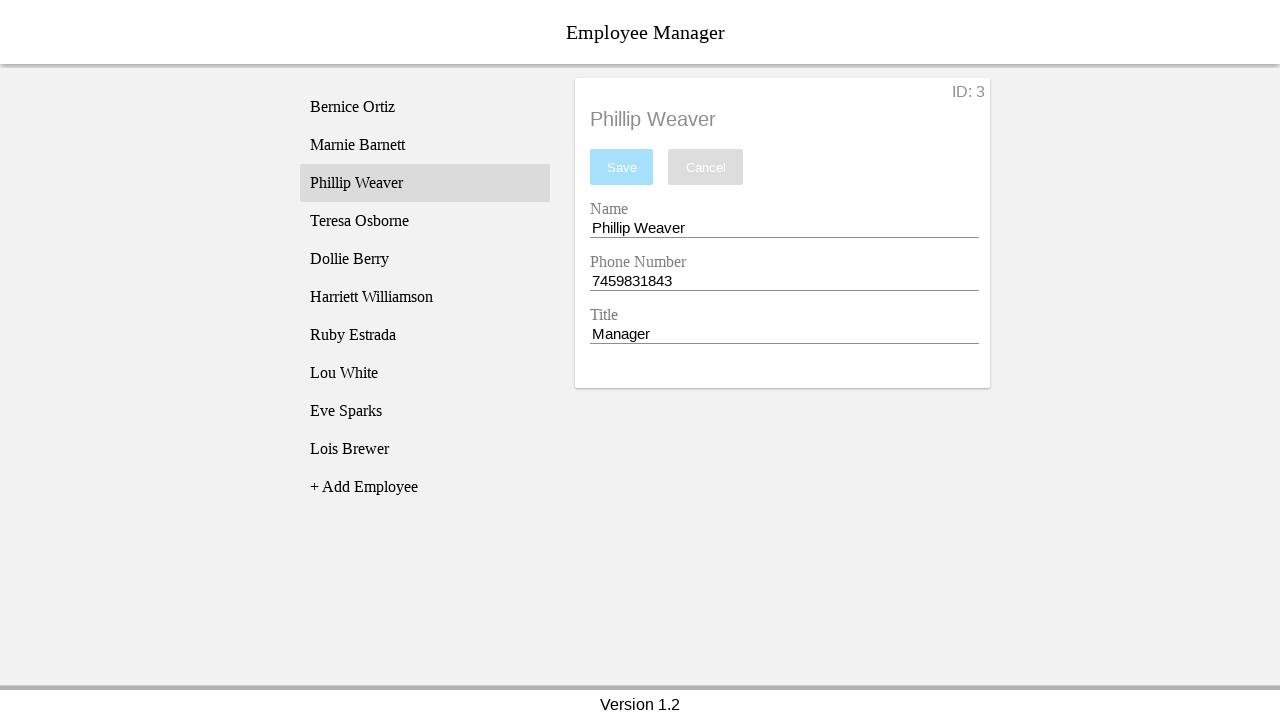

Filled name field with 'Test Name' on [name='nameEntry']
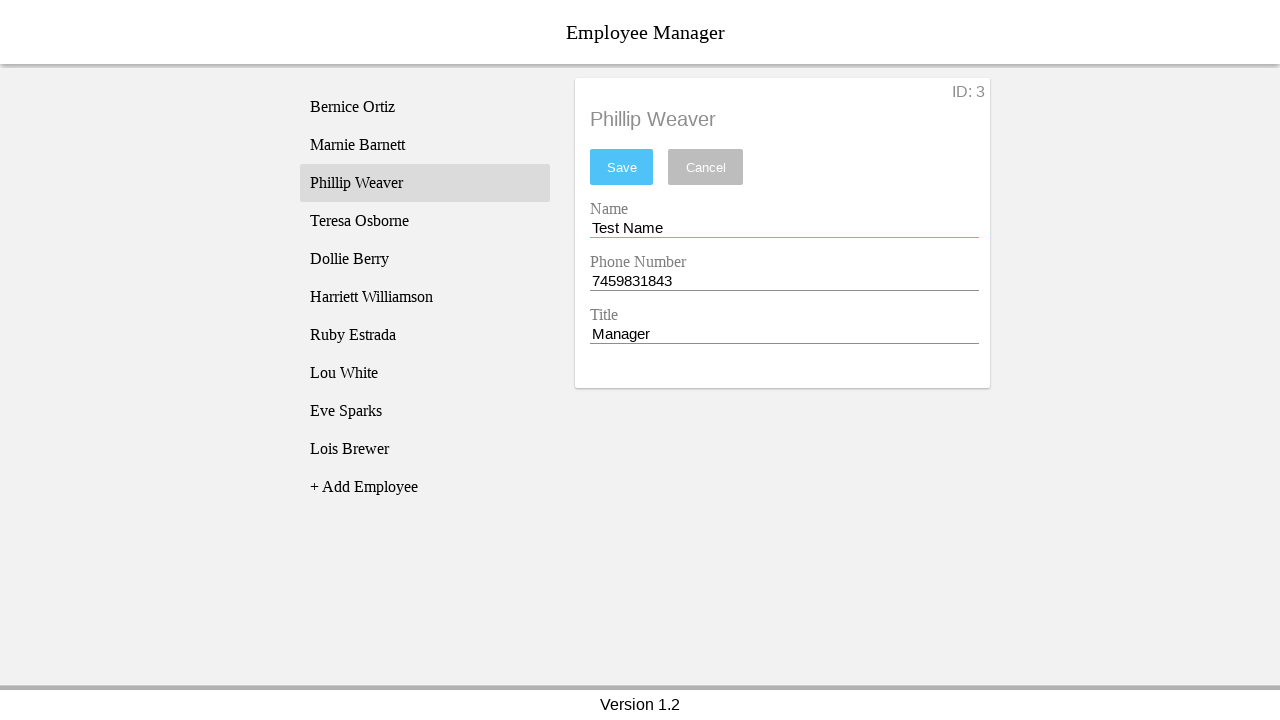

Clicked cancel button to discard changes at (706, 167) on [name='cancel']
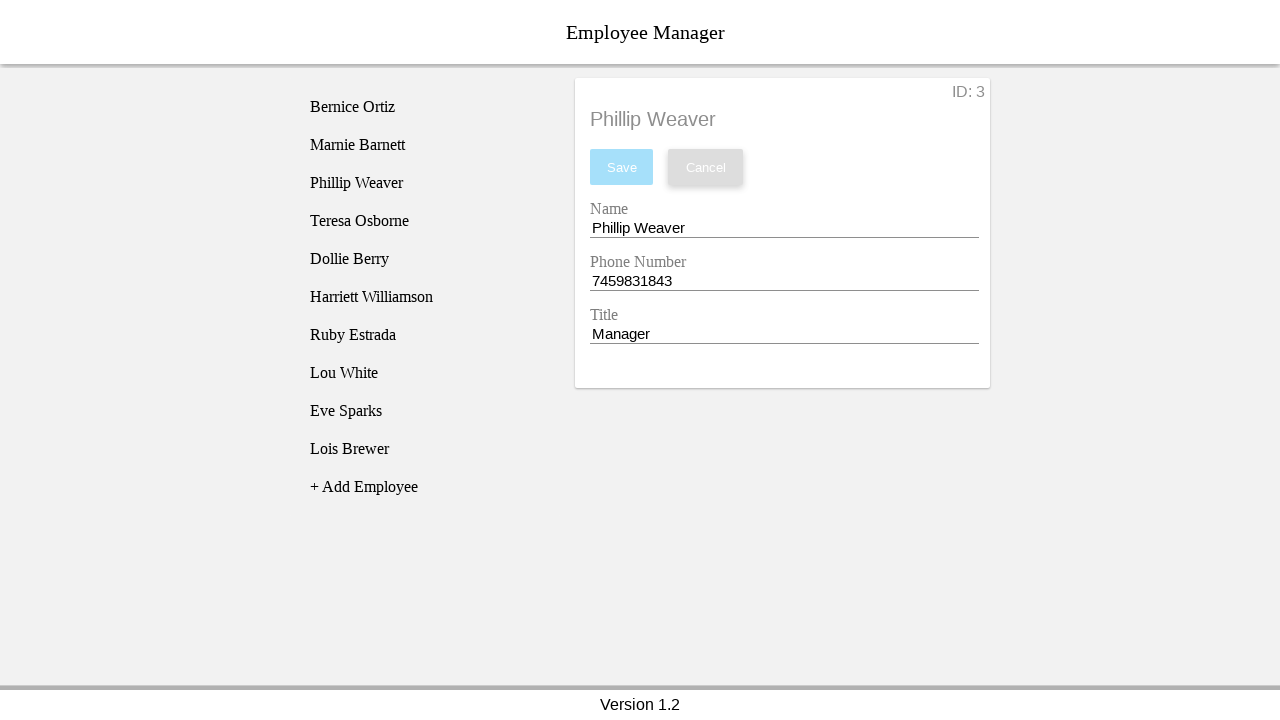

Verified that name field reverted to 'Phillip Weaver' after canceling changes
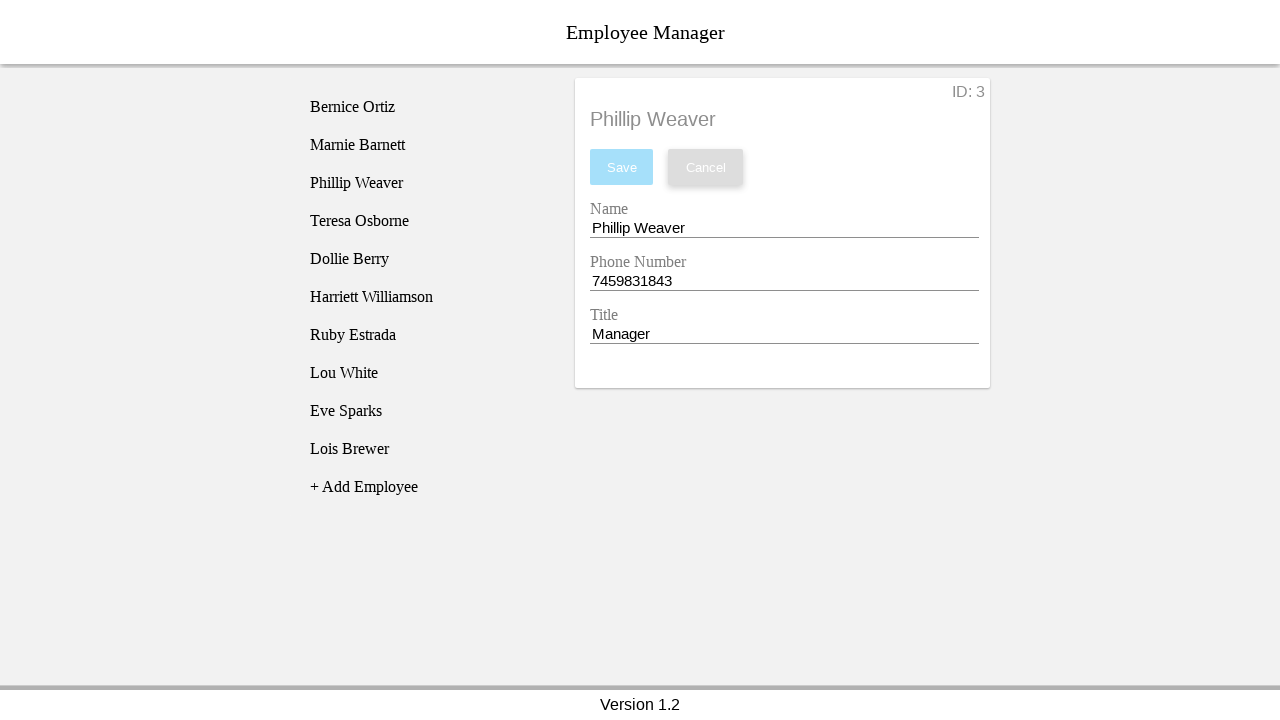

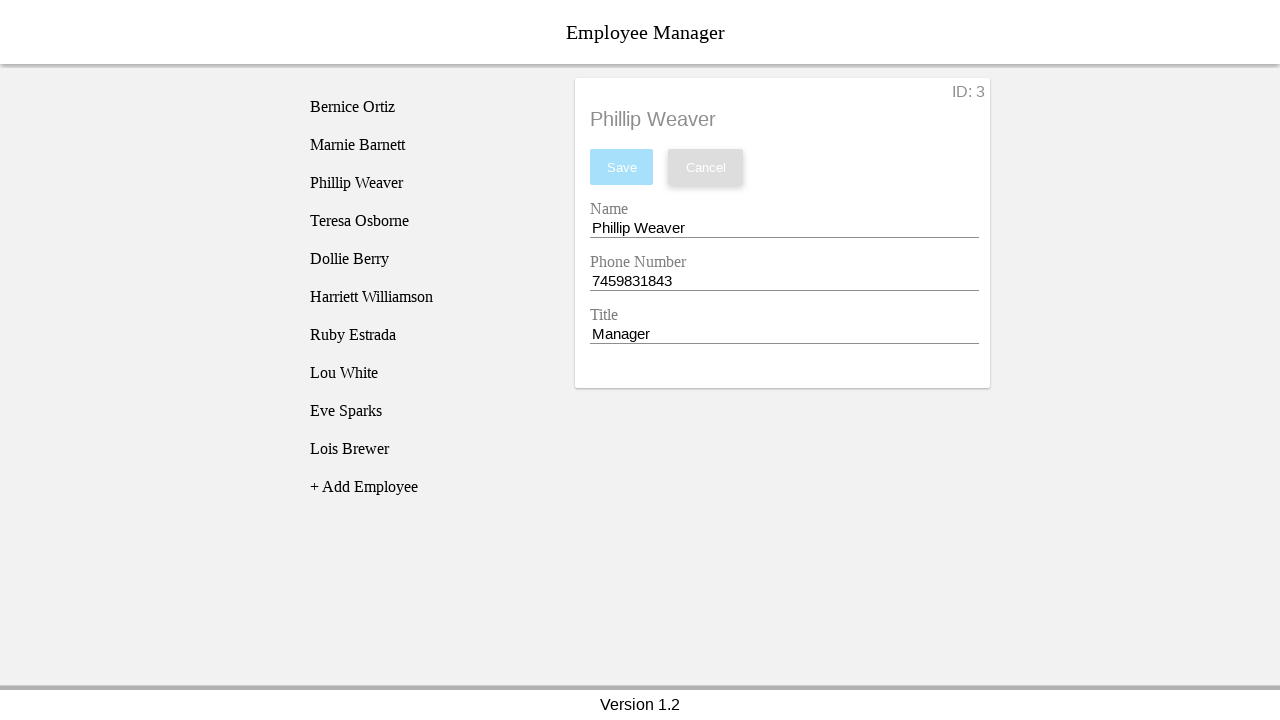